Performs a drag and drop action from the draggable element to the droppable element

Starting URL: https://crossbrowsertesting.github.io/drag-and-drop

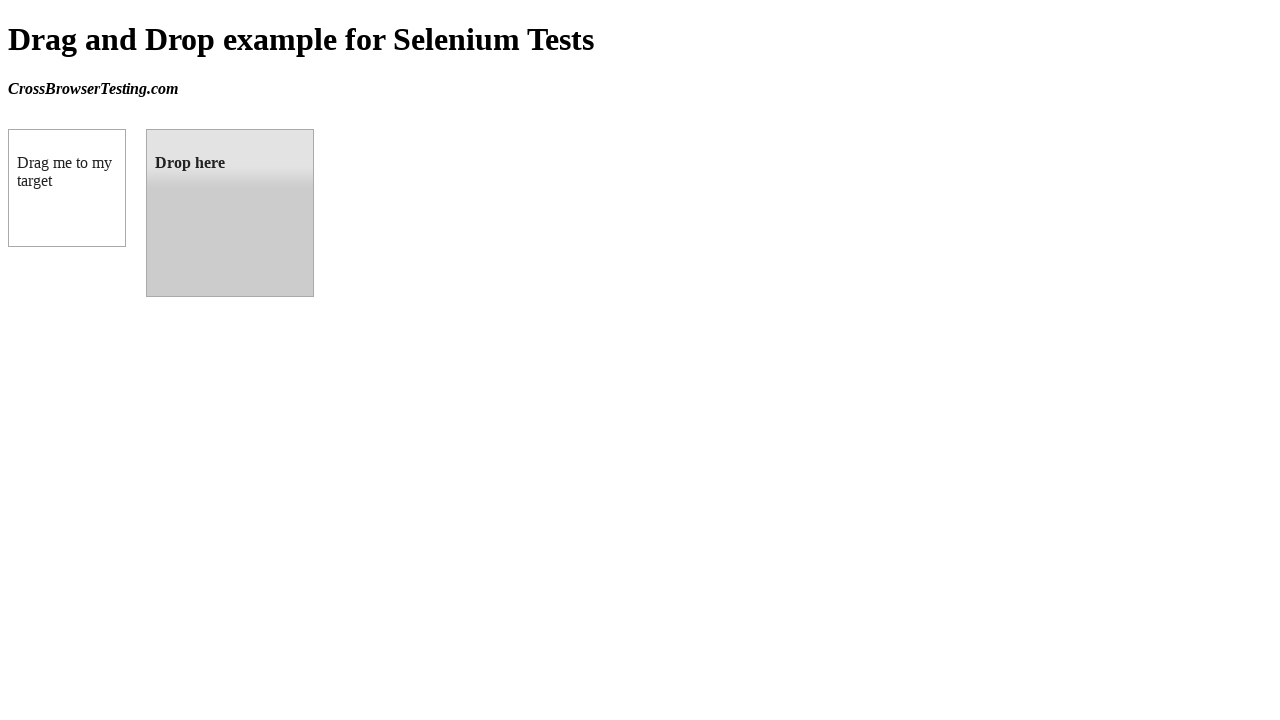

Waited for draggable element to load
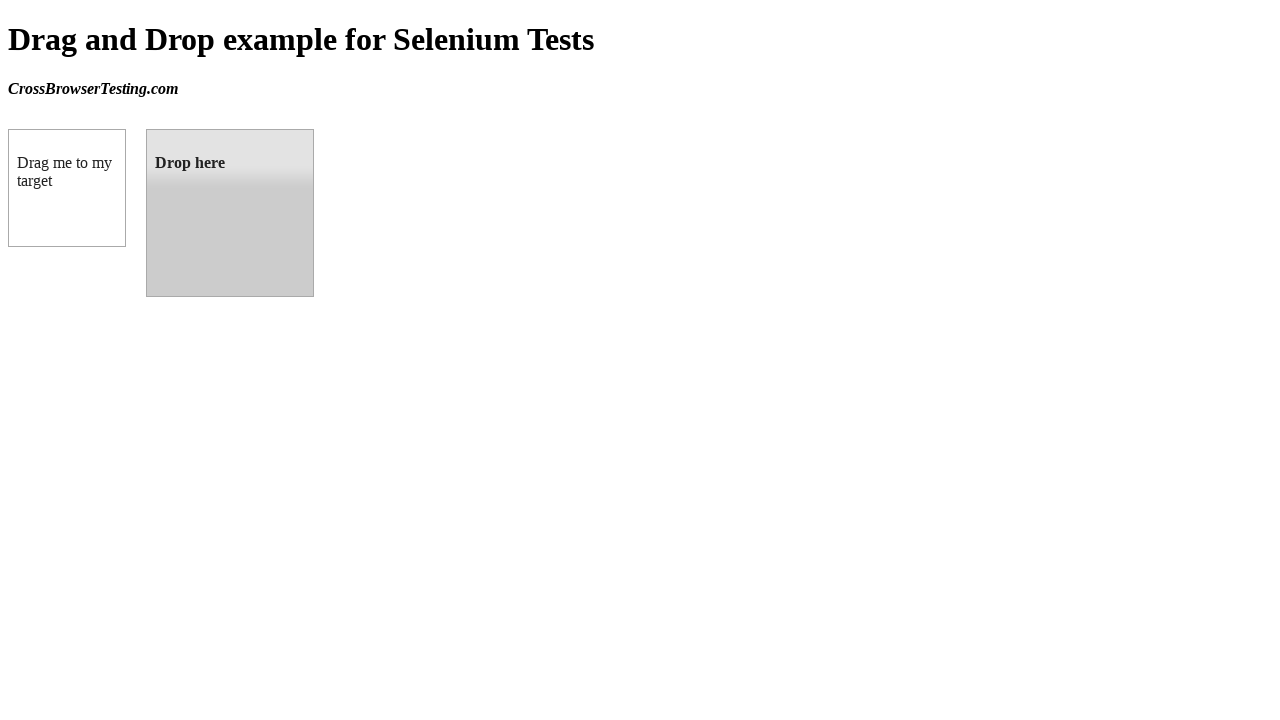

Waited for droppable element to load
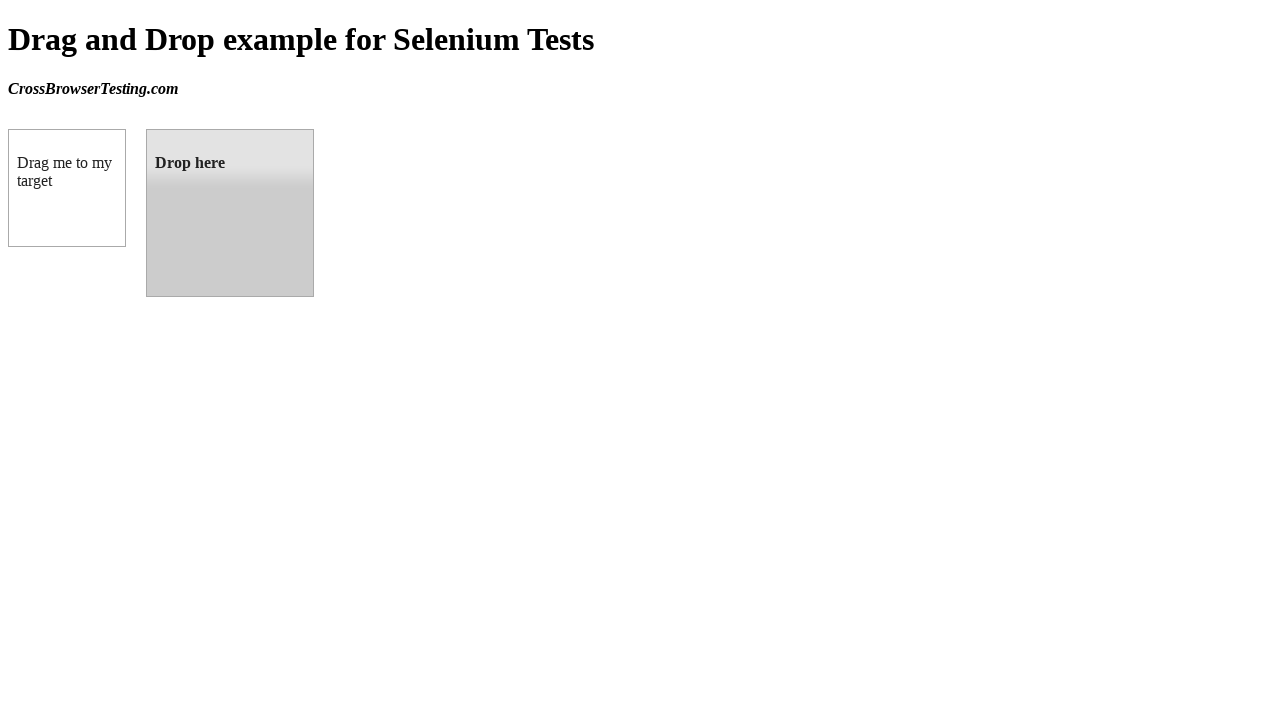

Located draggable element
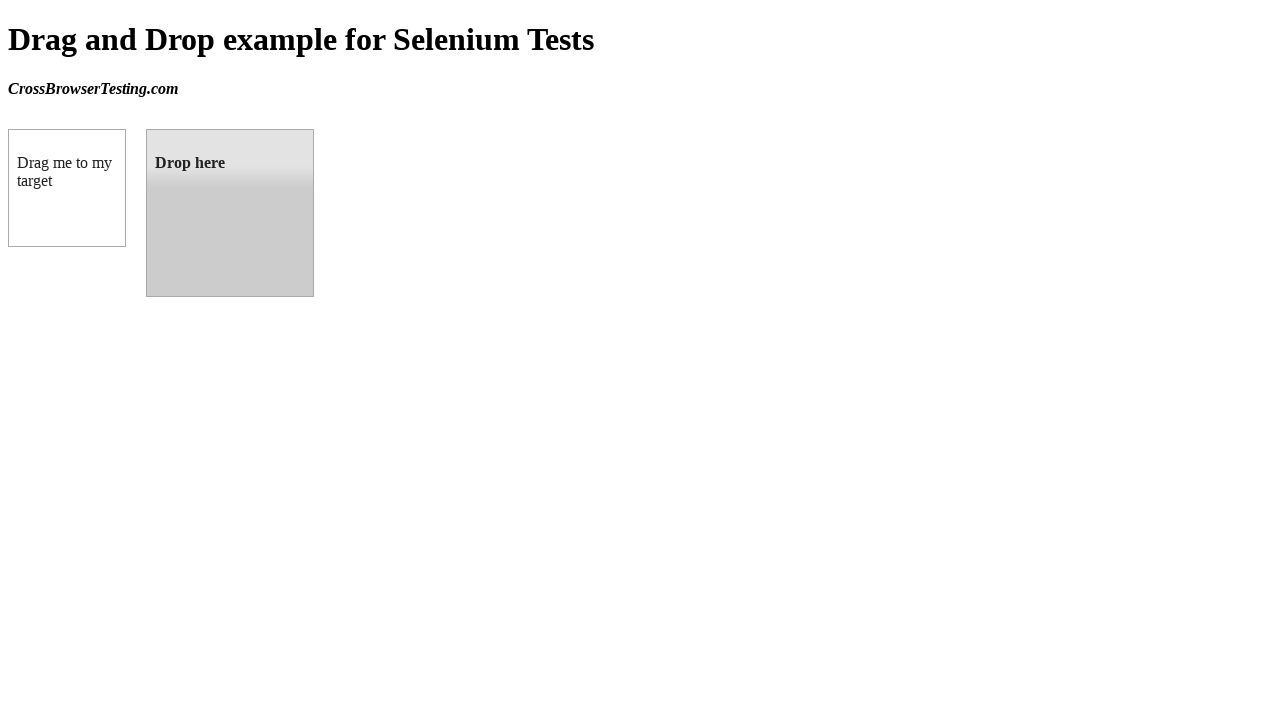

Located droppable element
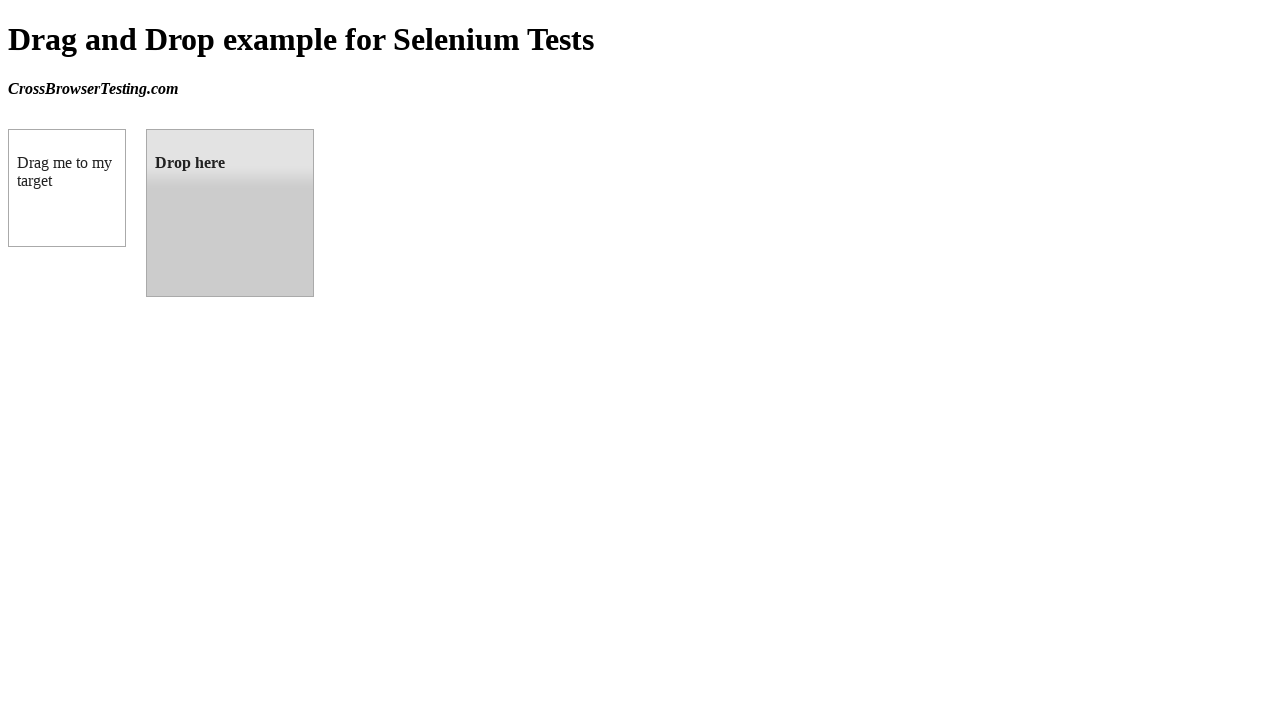

Performed drag and drop action from draggable element to droppable element at (230, 213)
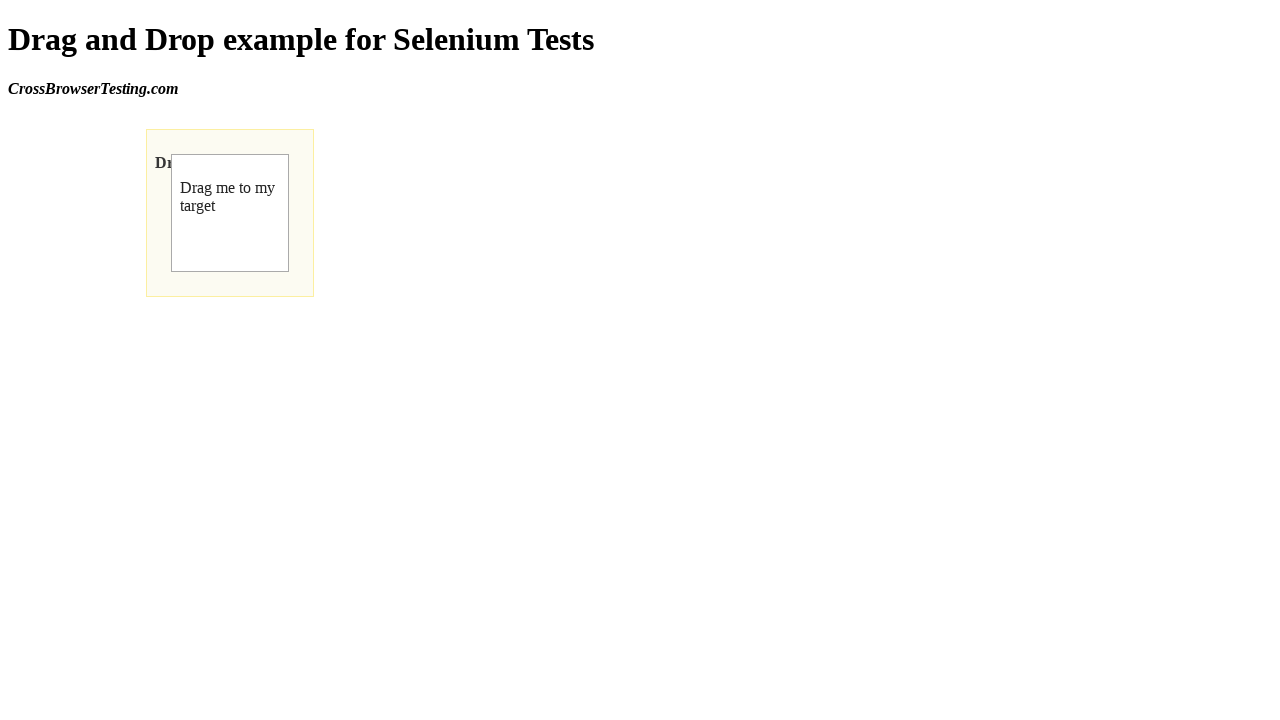

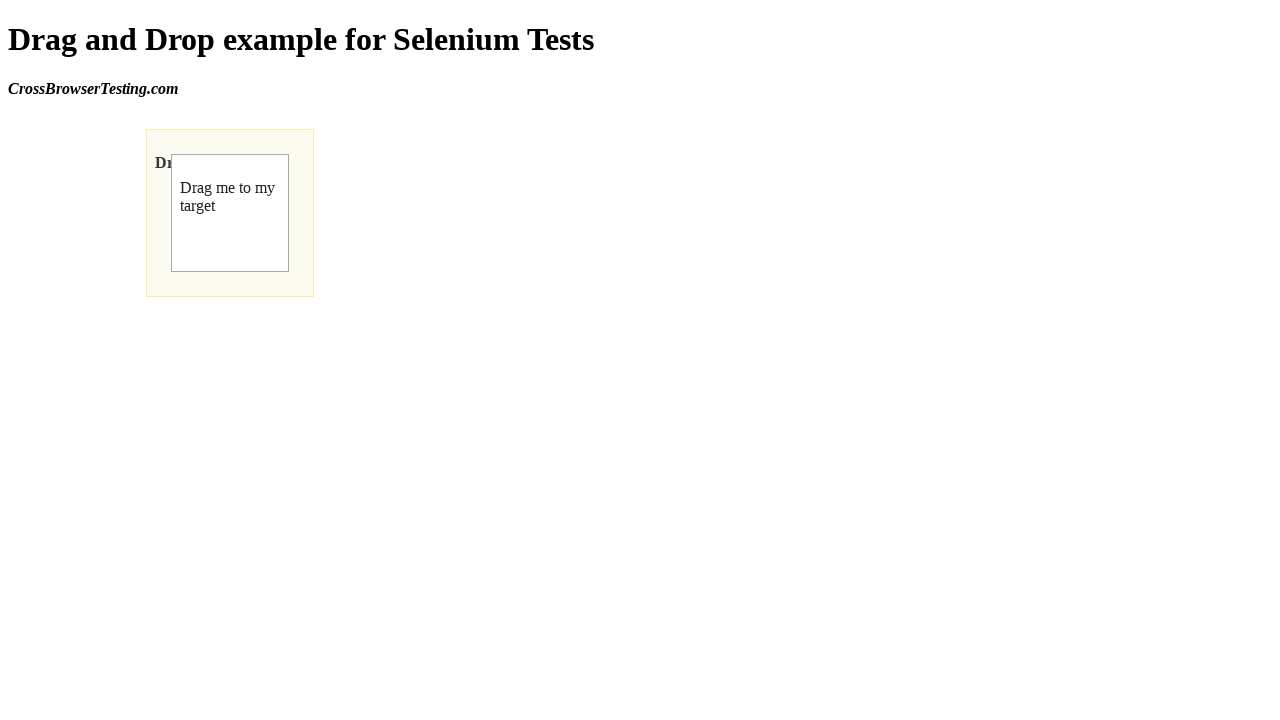